Navigates to W3Schools HTML tables page and verifies that the example table and its elements are present and accessible

Starting URL: https://www.w3schools.com/html/html_tables.asp

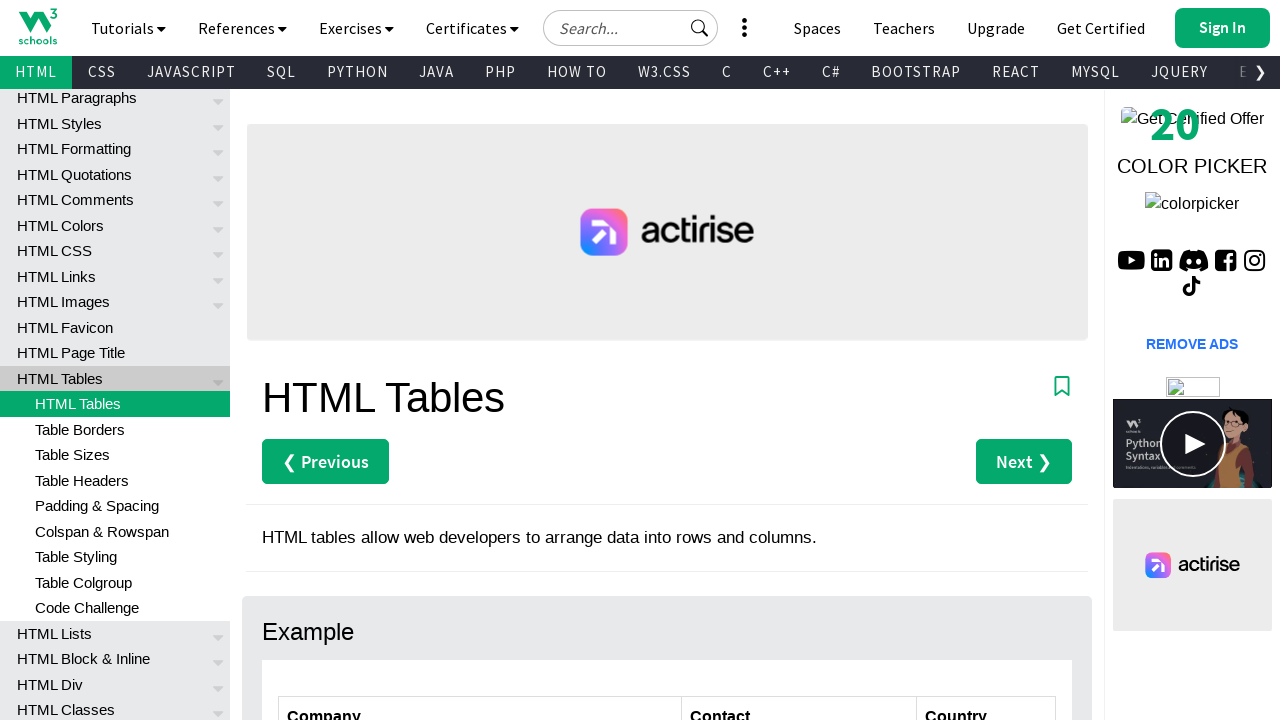

Navigated to W3Schools HTML tables page
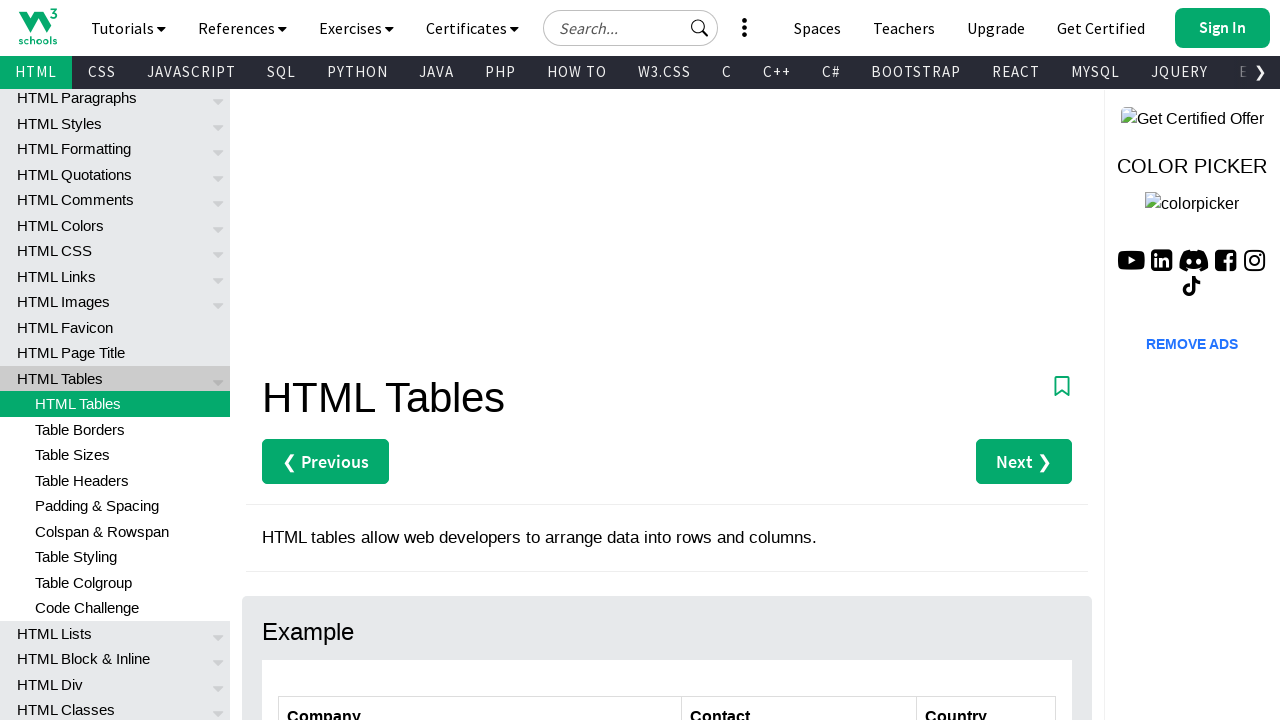

Example table with class 'ws-table-all' is present
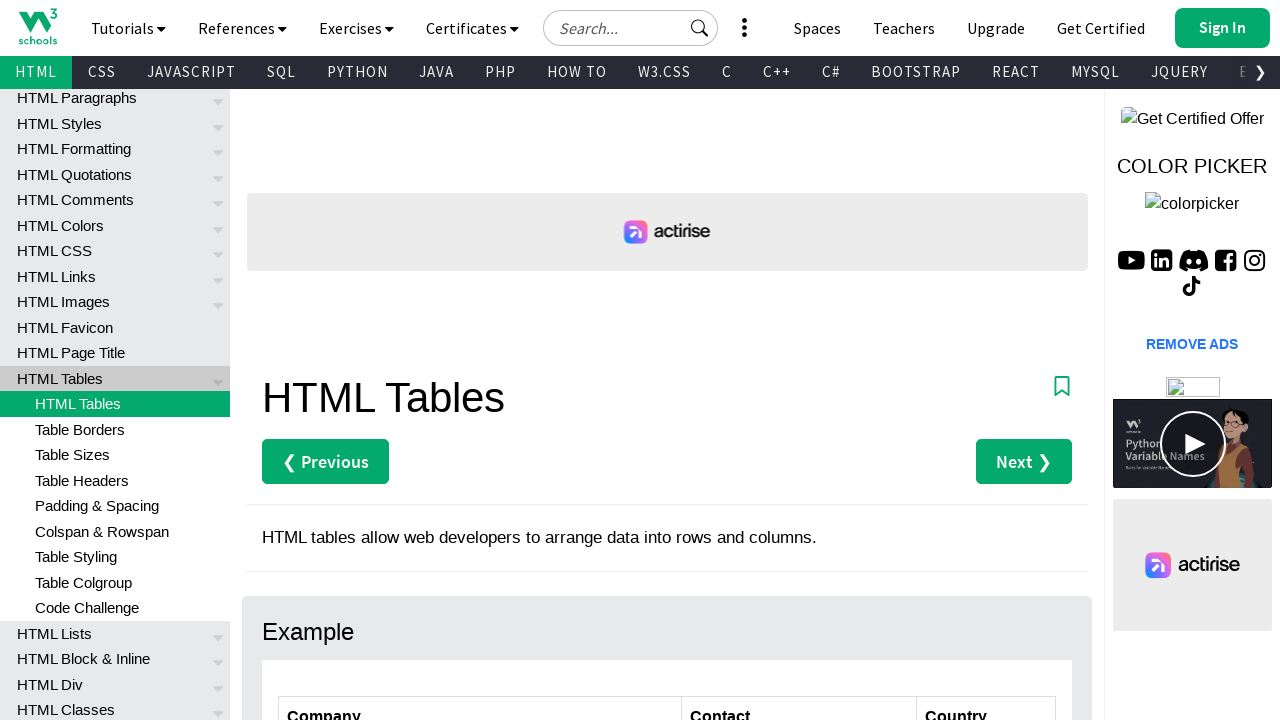

Table body rows are present
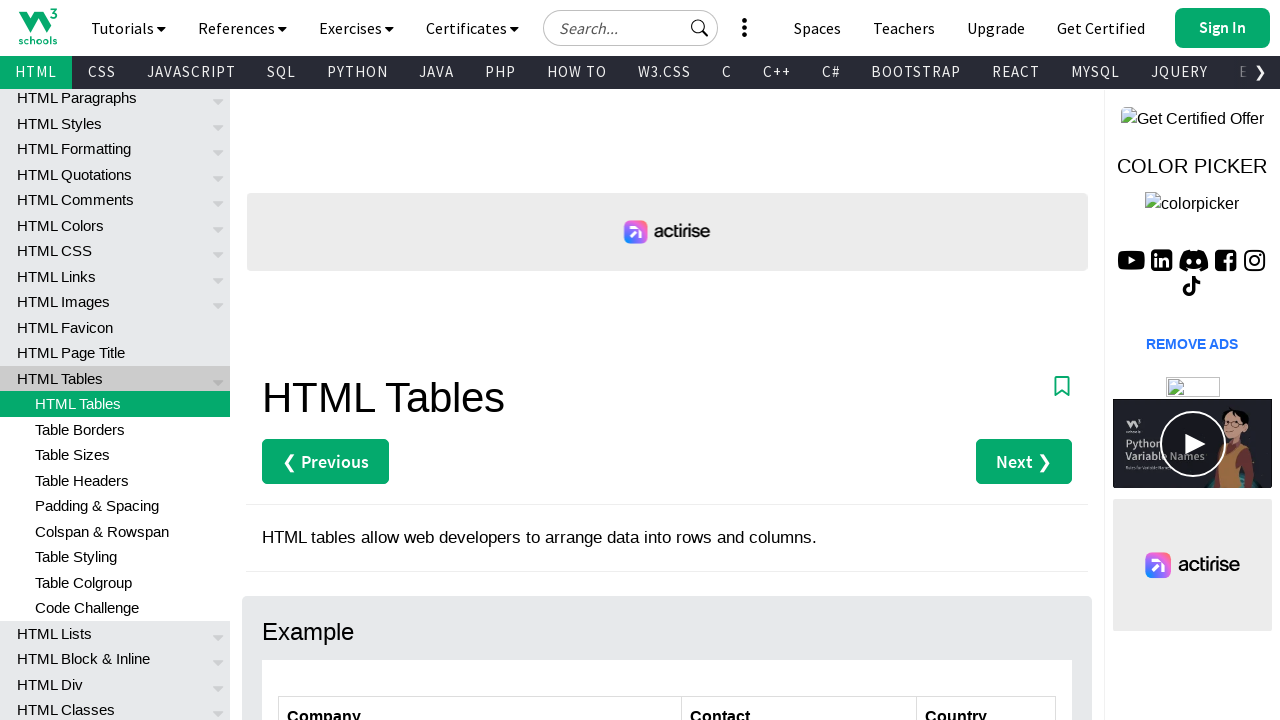

Table cells are present and accessible
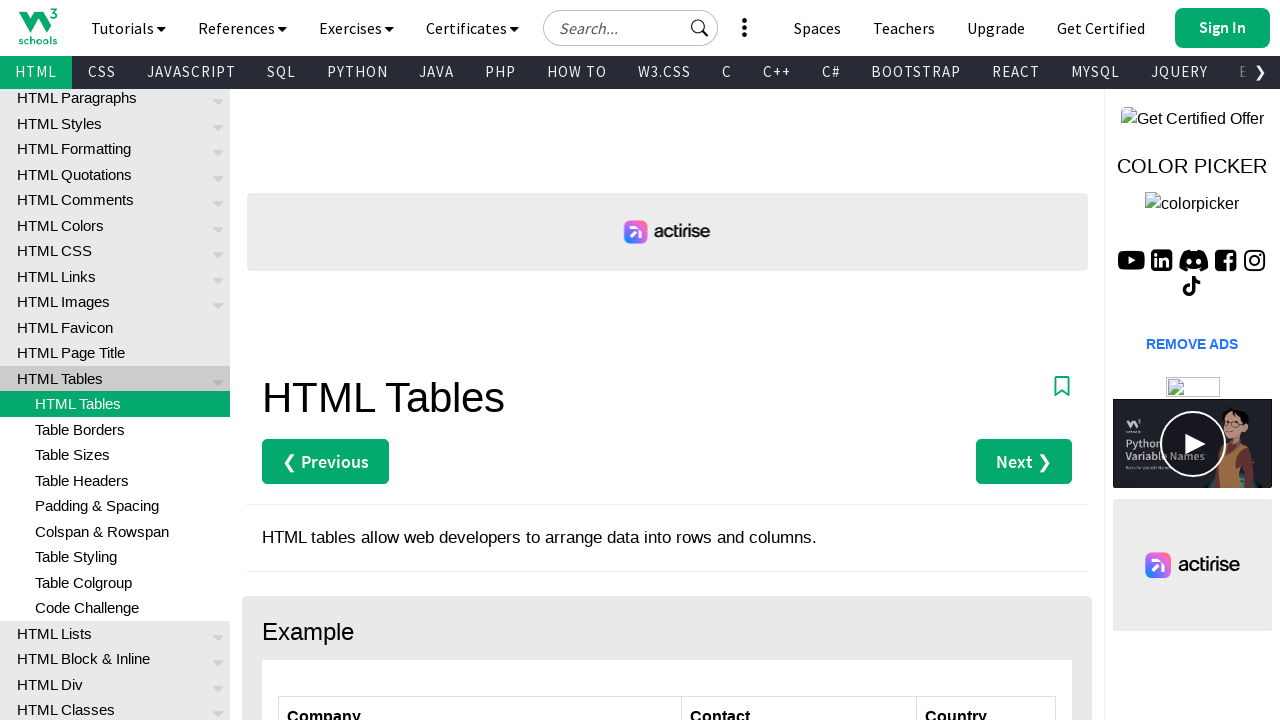

Specific table cell (row 5, column 2) exists and is accessible
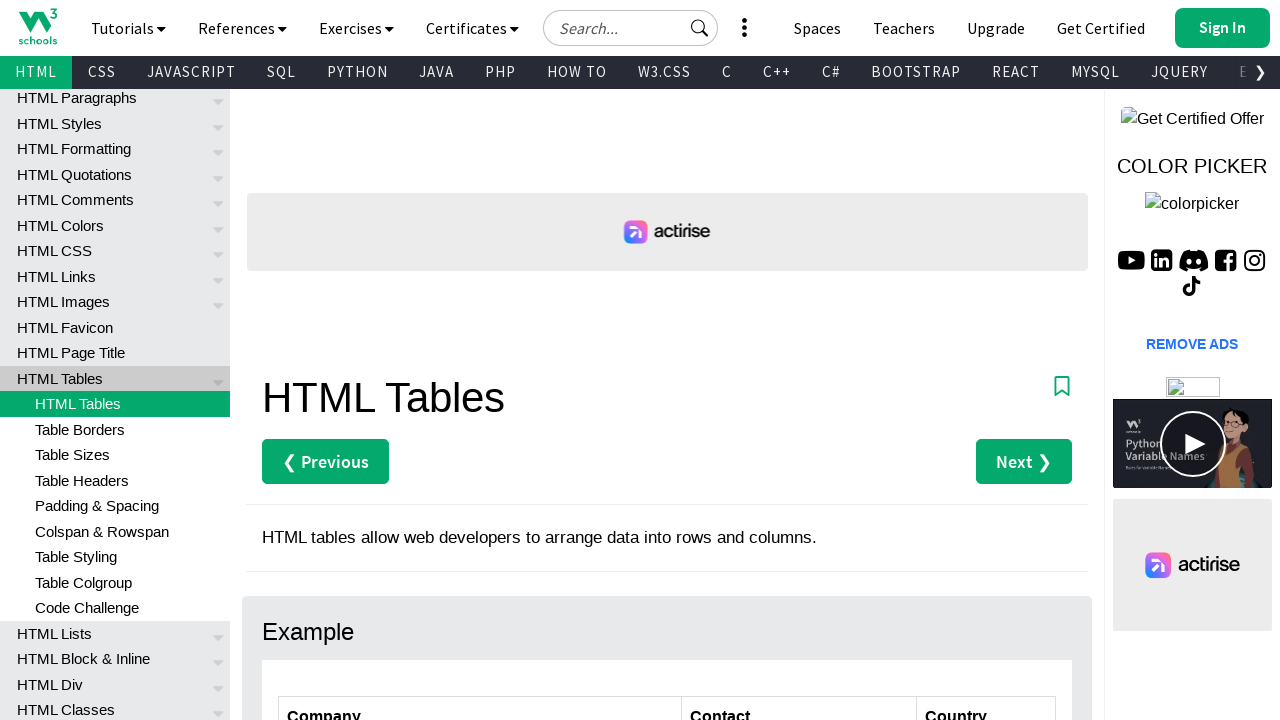

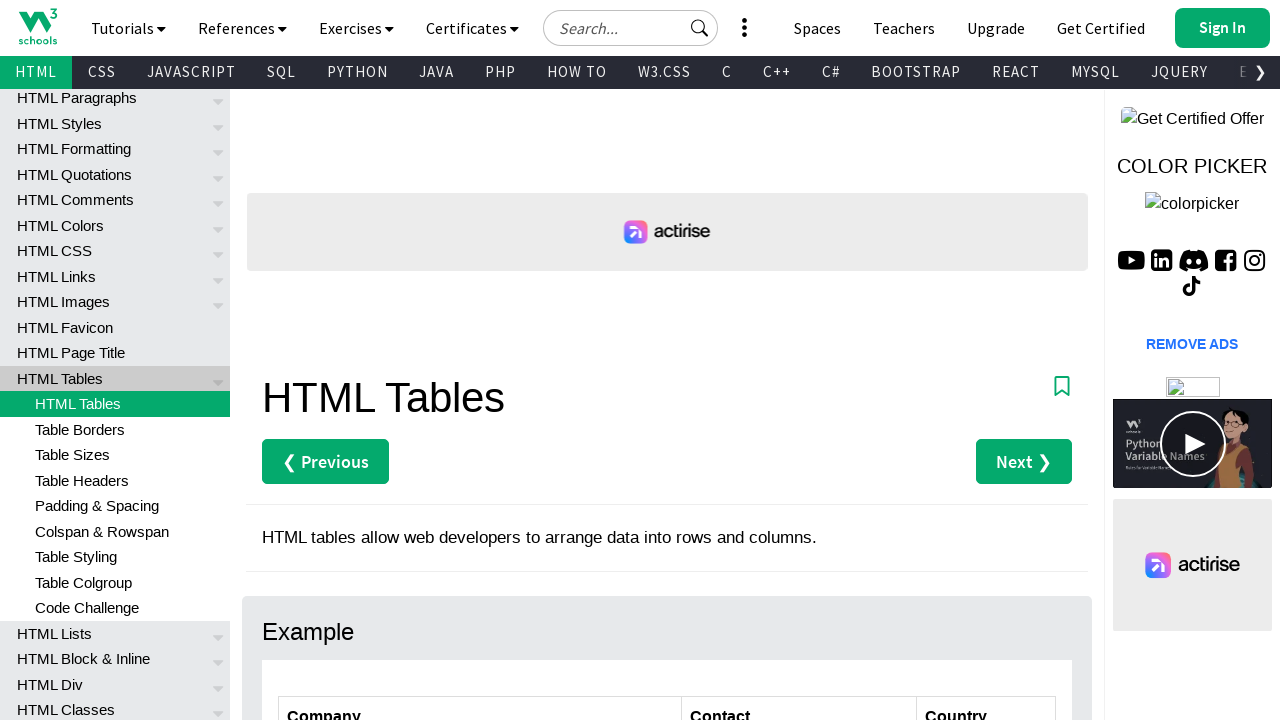